Navigates to a file download page and clicks on a file link to initiate a download. The original test also verified the file was downloaded to the local filesystem, but that part requires local file system access.

Starting URL: https://the-internet.herokuapp.com/download

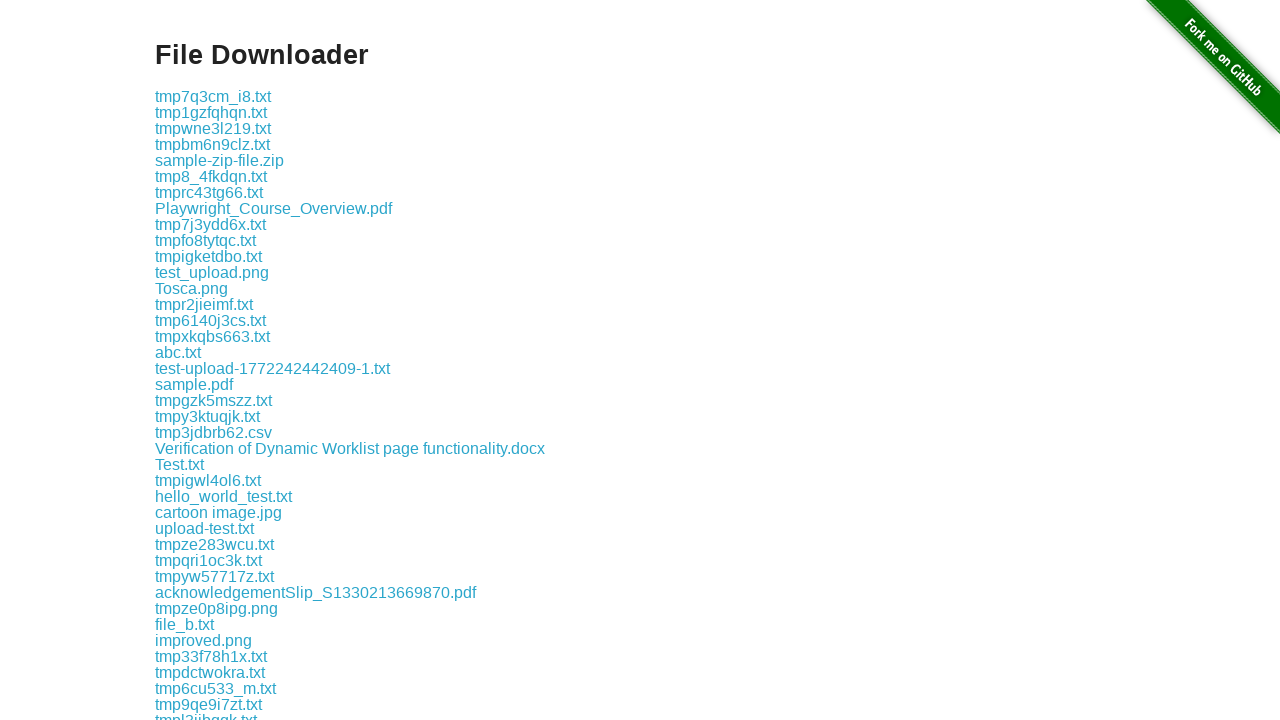

Navigated to file download page
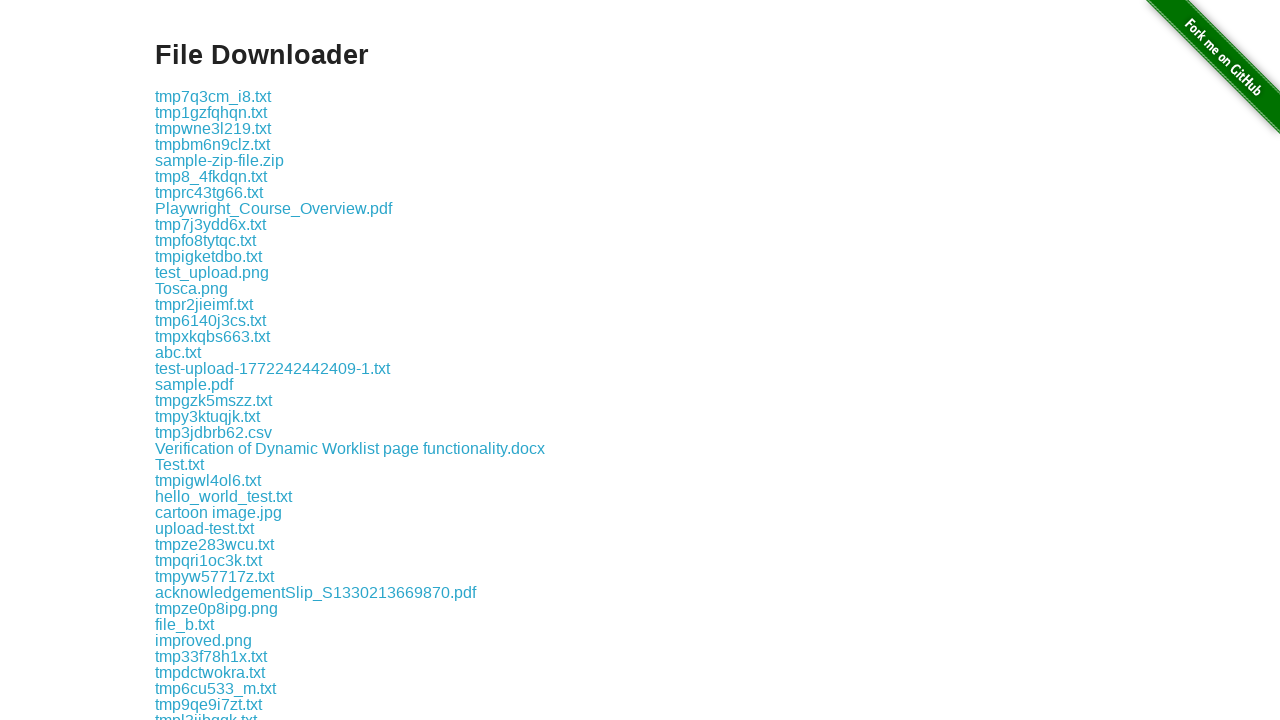

Clicked on some-file.txt link to initiate download at (198, 360) on xpath=//a[text()='some-file.txt']
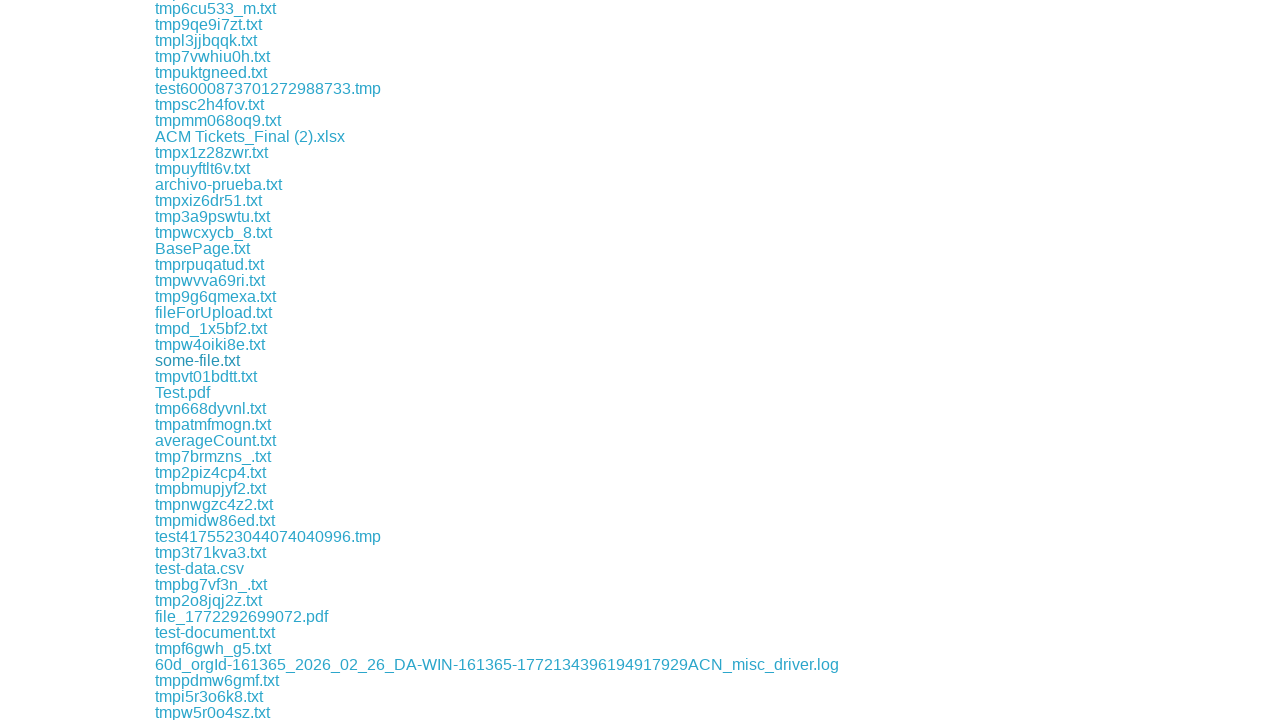

Waited 2 seconds for download to initiate
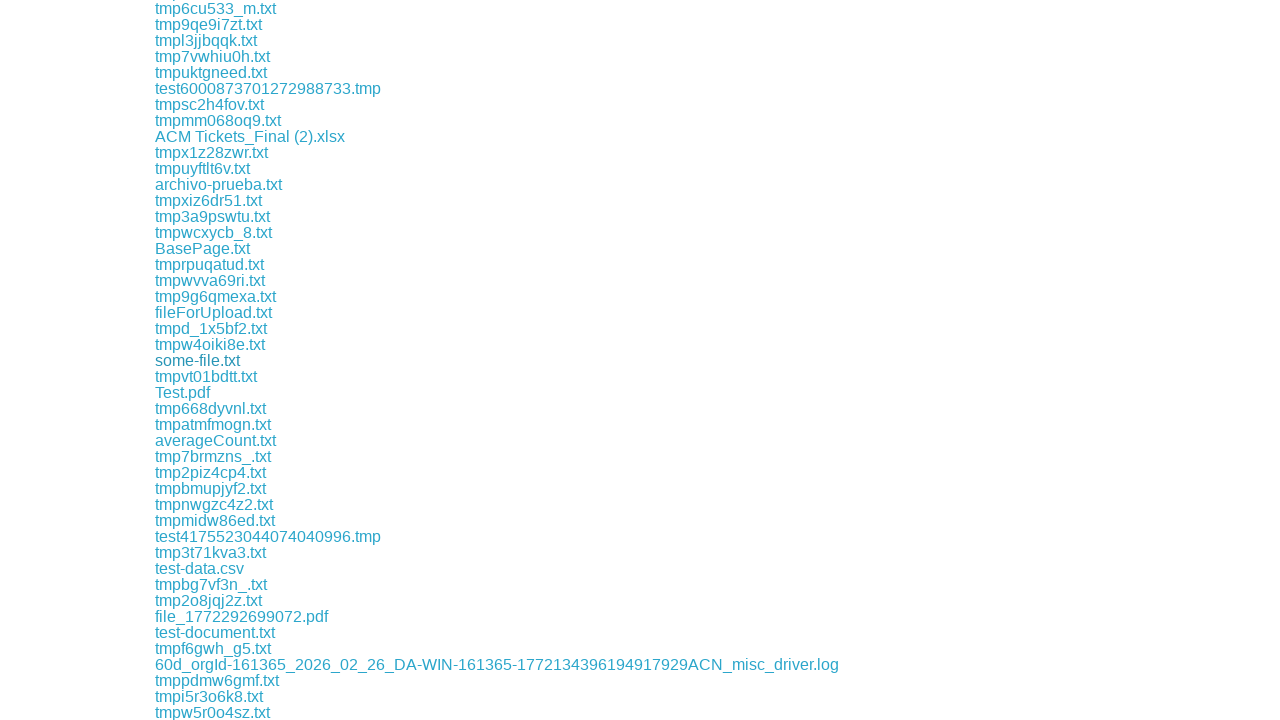

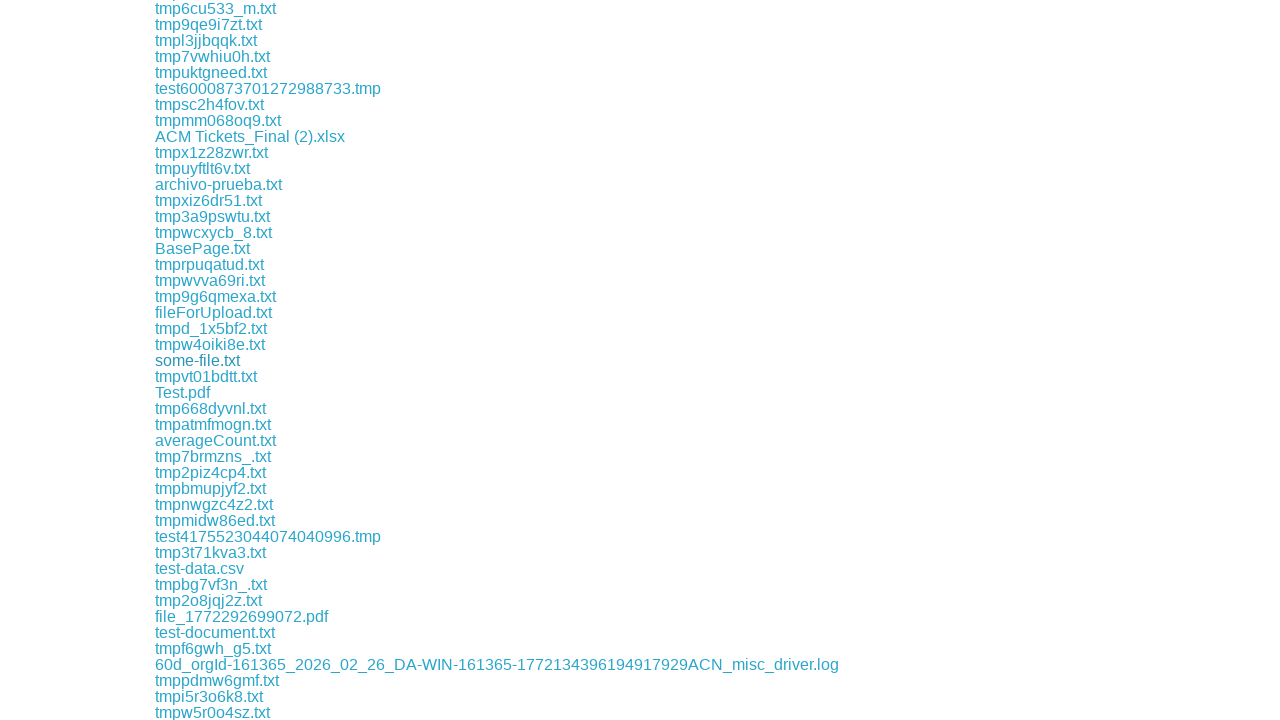